Tests radio button and checkbox interactions on a practice form, clicking a radio button and verifying its state, then navigating to checkboxes and selecting multiple options

Starting URL: https://www.tutorialspoint.com/selenium/practice/radio-button.php

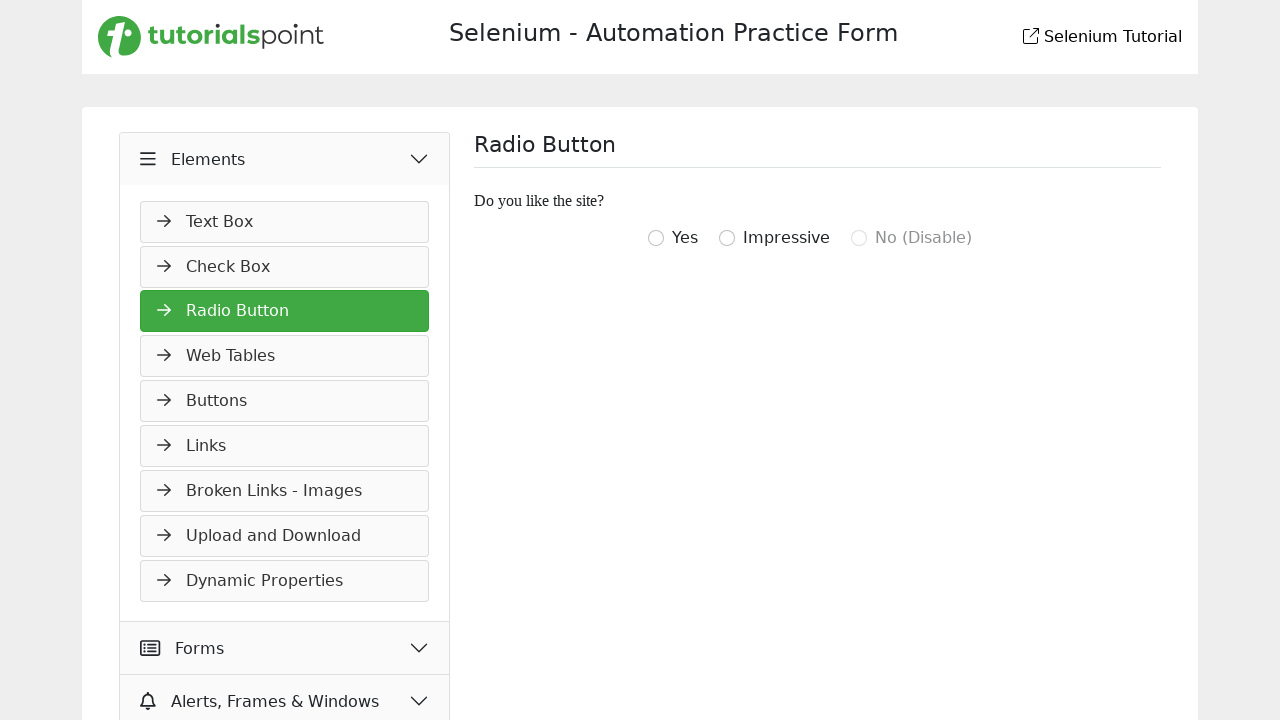

Clicked radio button with name 'tab' at (656, 238) on input[name='tab']
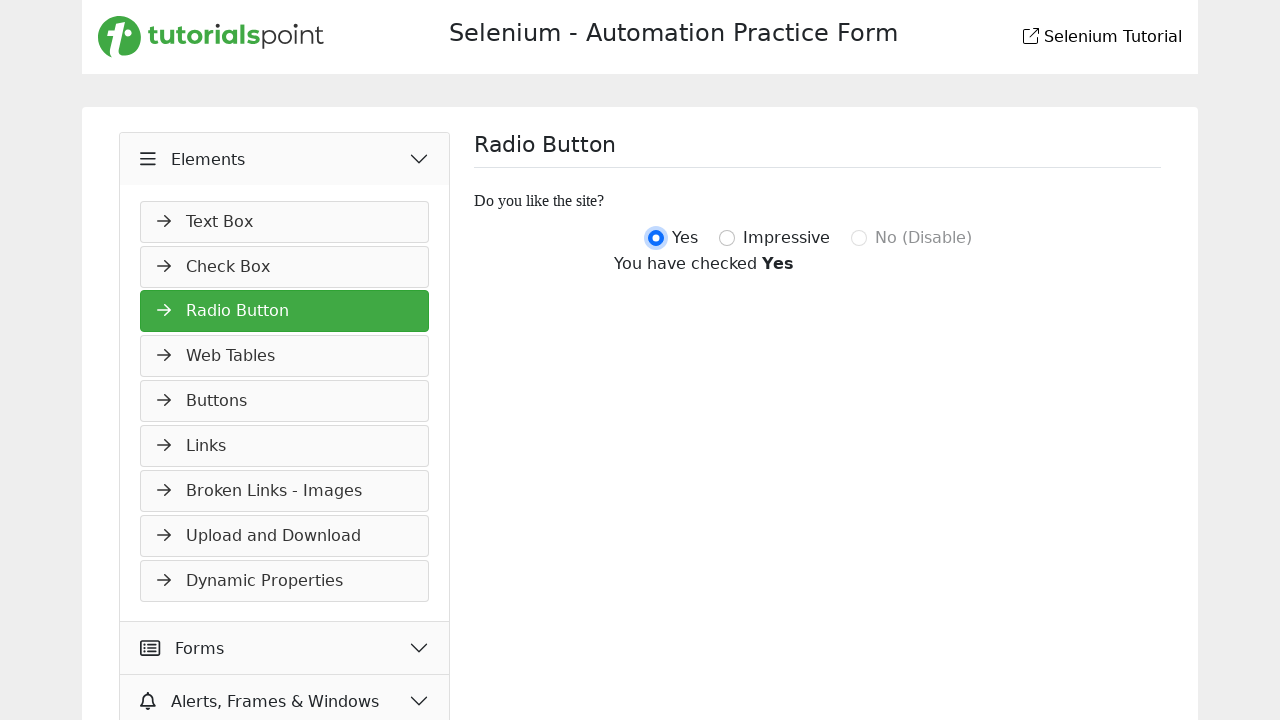

Located radio button state message element
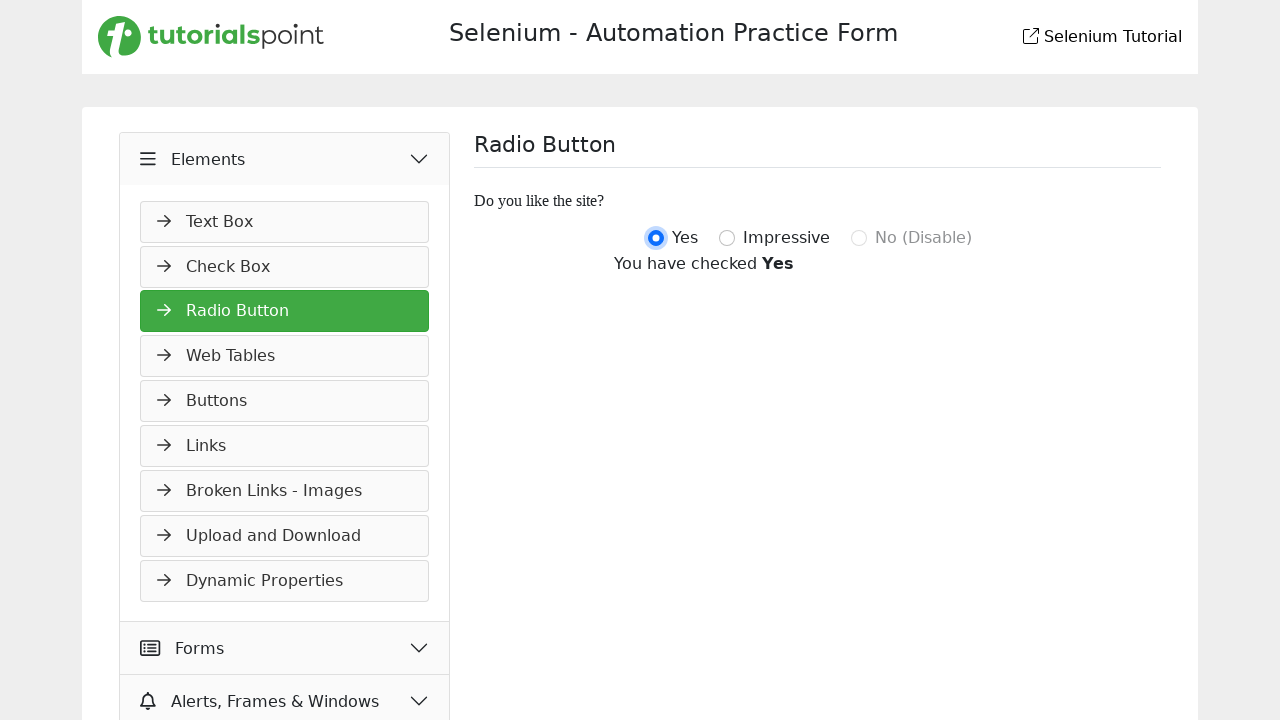

Retrieved radio button state message: '
							You have checked Yes
						'
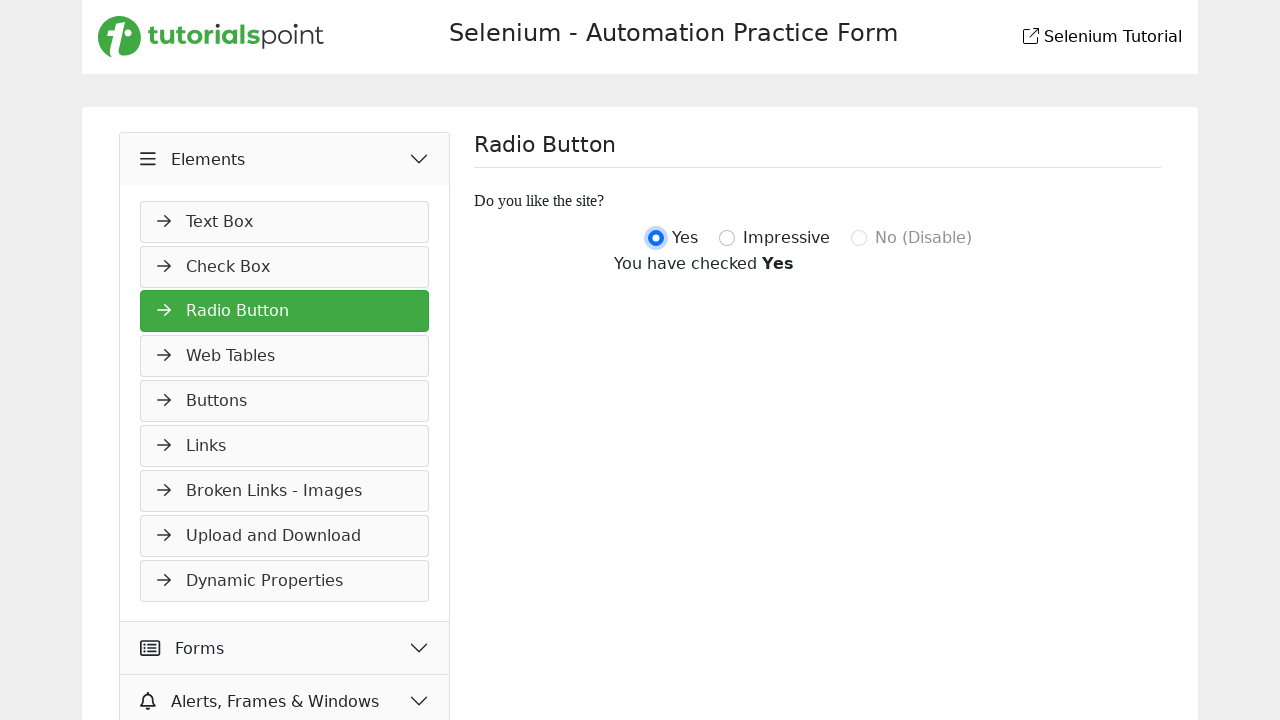

Navigated to checkbox section via menu at (285, 267) on xpath=//*[@id='navMenus']/li[2]
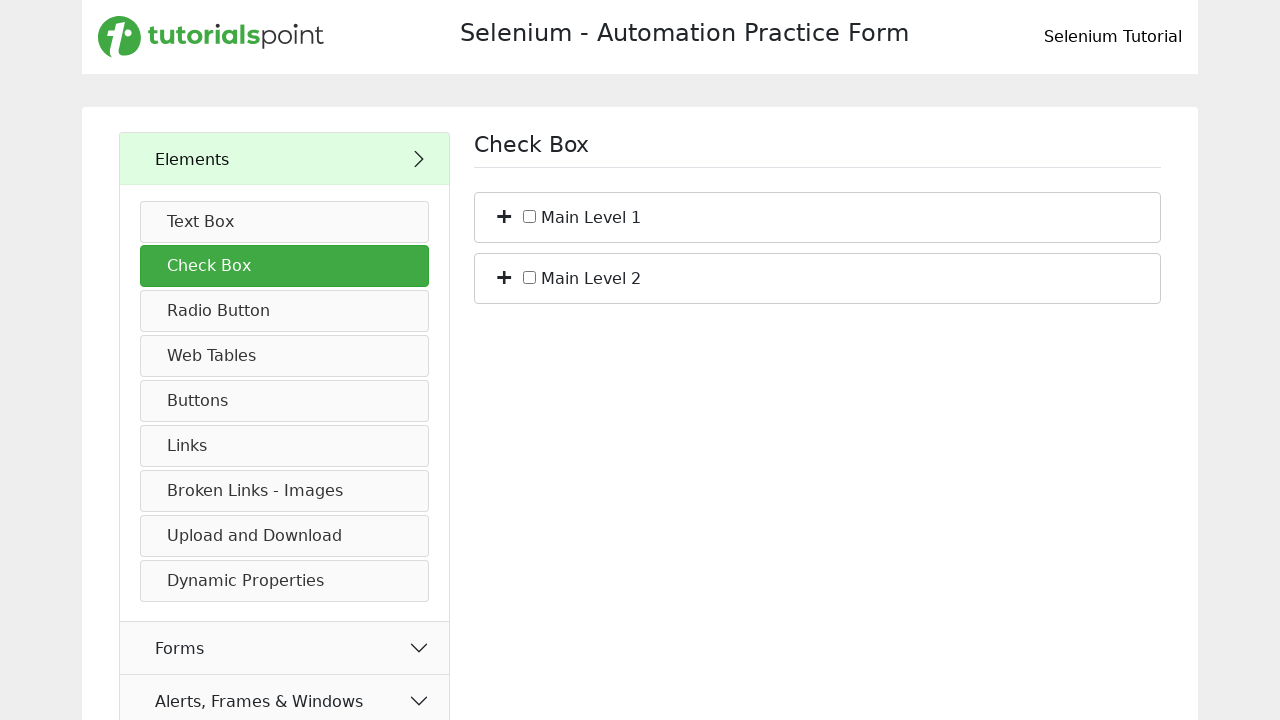

Clicked first checkbox (c_bs_1) at (530, 216) on #c_bs_1
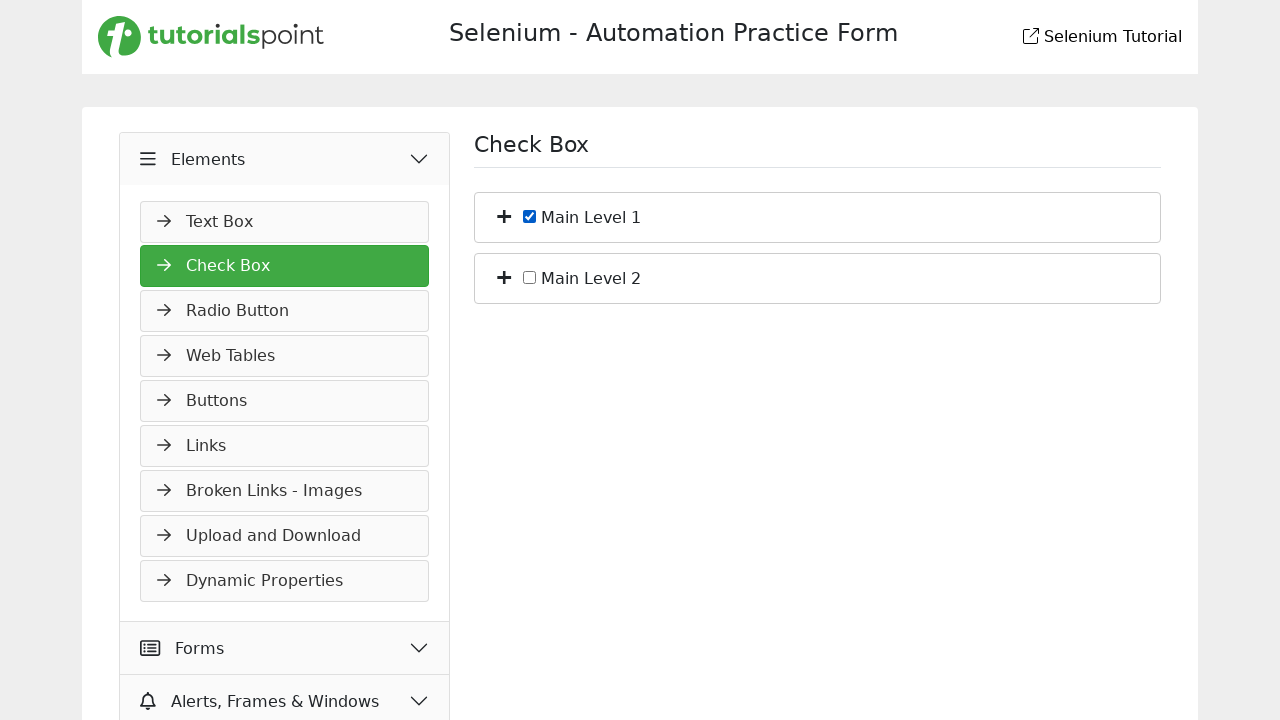

Clicked second checkbox (c_bs_2) at (530, 277) on #c_bs_2
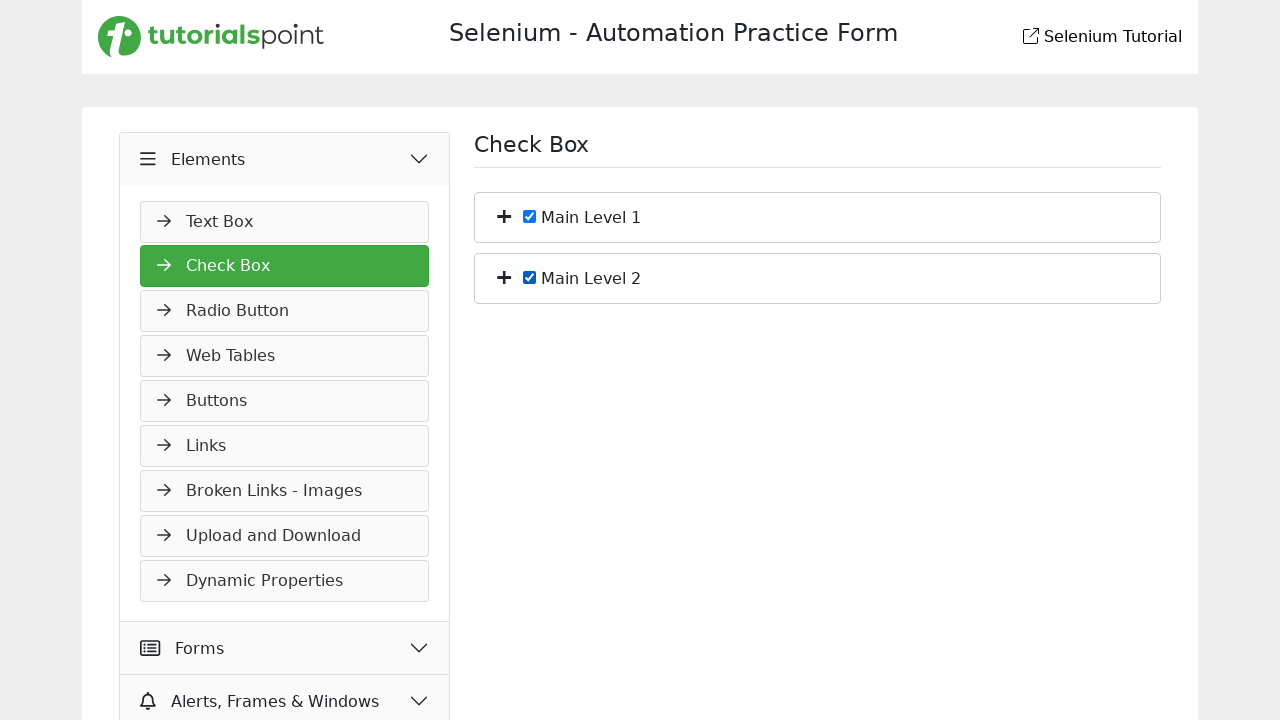

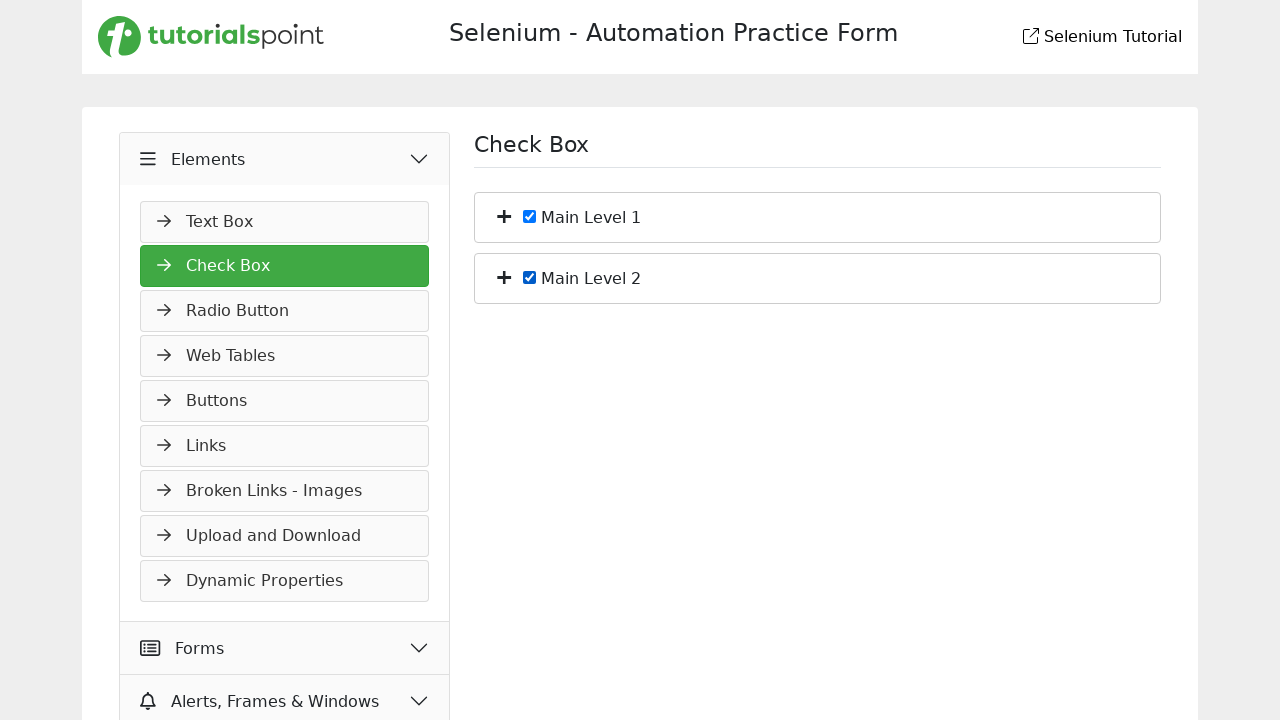